Tests iframe interaction on jQuery UI demo page by switching to an iframe, clicking a checkbox/radio button, and then navigating to another link

Starting URL: https://jqueryui.com/checkboxradio/

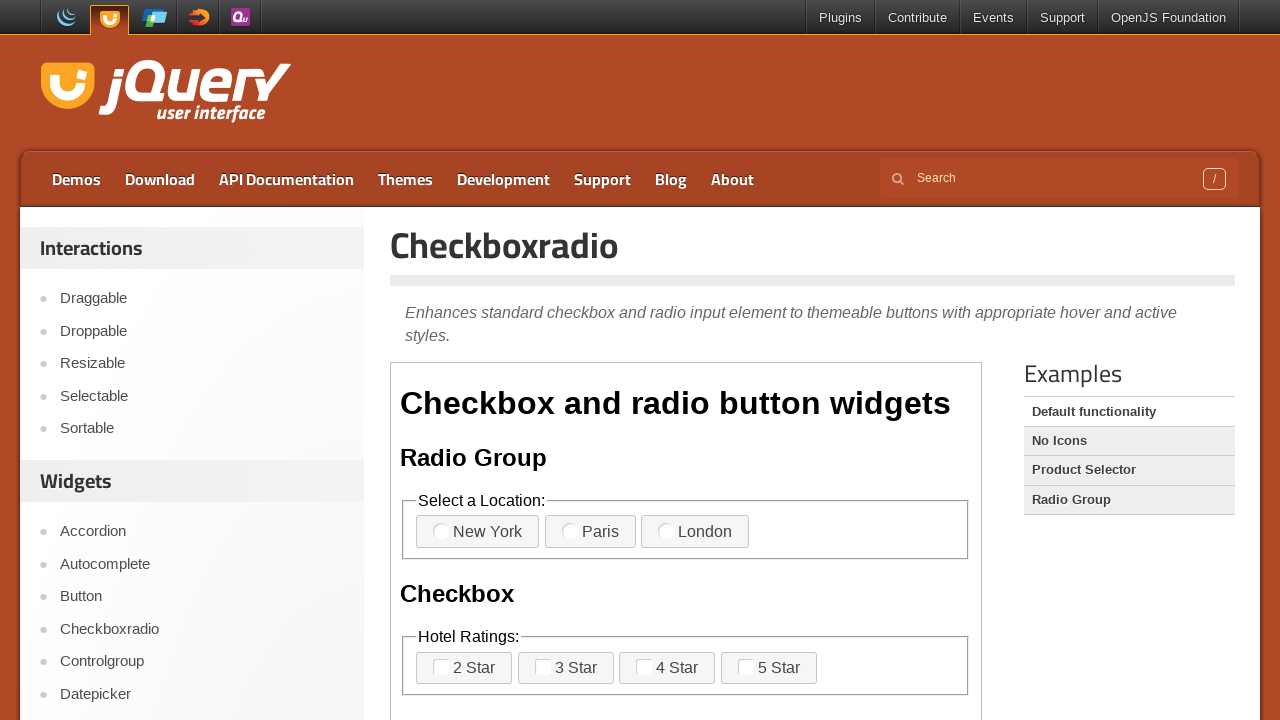

Located the demo iframe
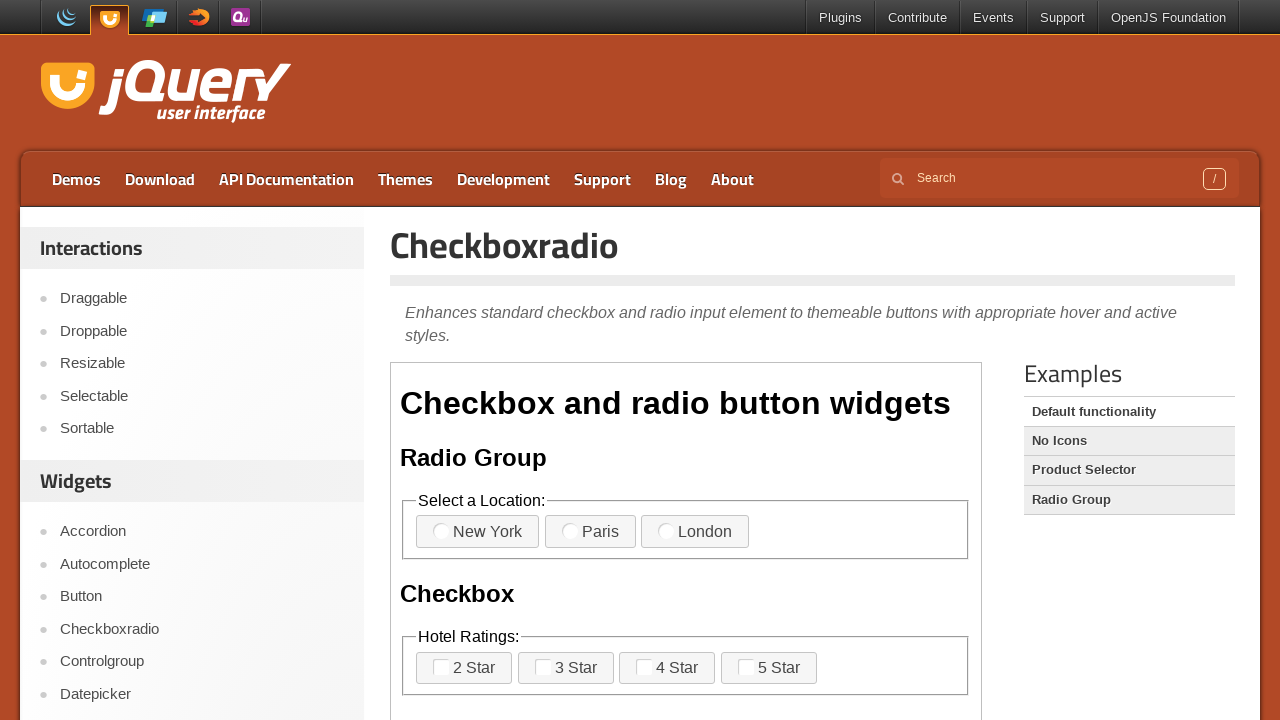

Clicked the first checkbox/radio option in the iframe at (478, 532) on .demo-frame >> internal:control=enter-frame >> xpath=/html/body/div/fieldset[1]/
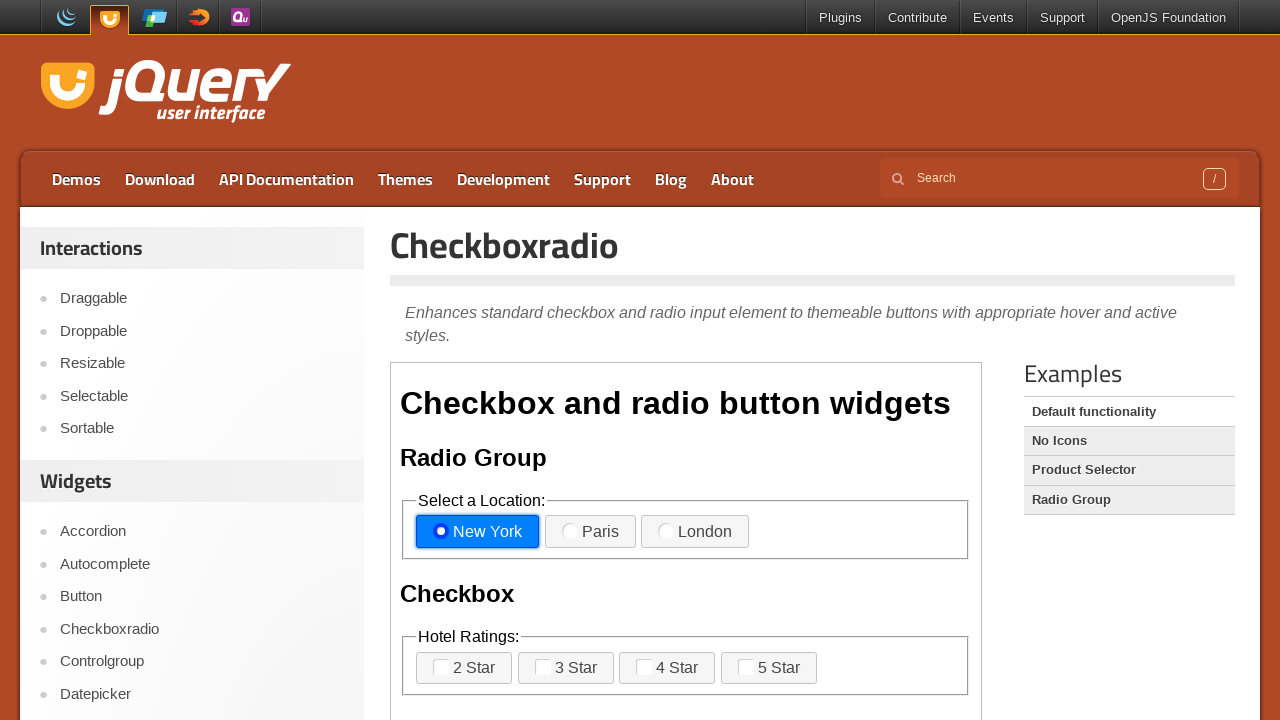

Clicked a link in the main frame at (399, 360) on xpath=//*[@id="content"]/div[3]/a
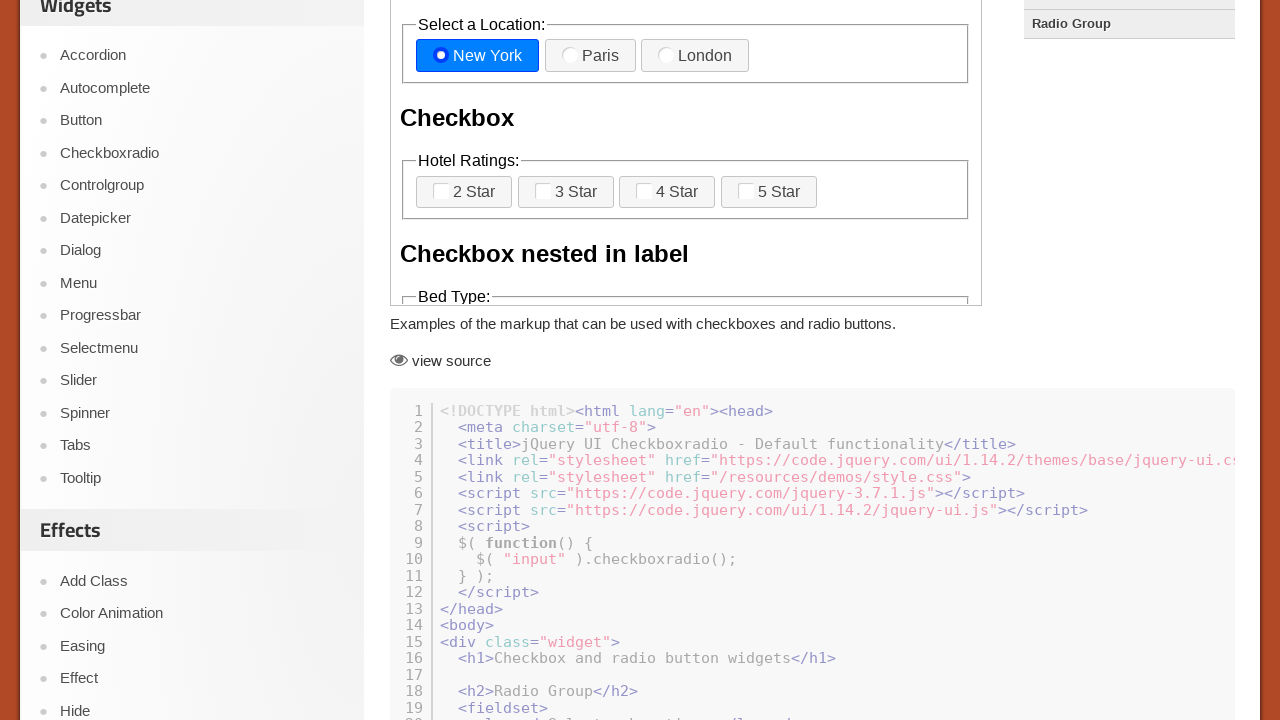

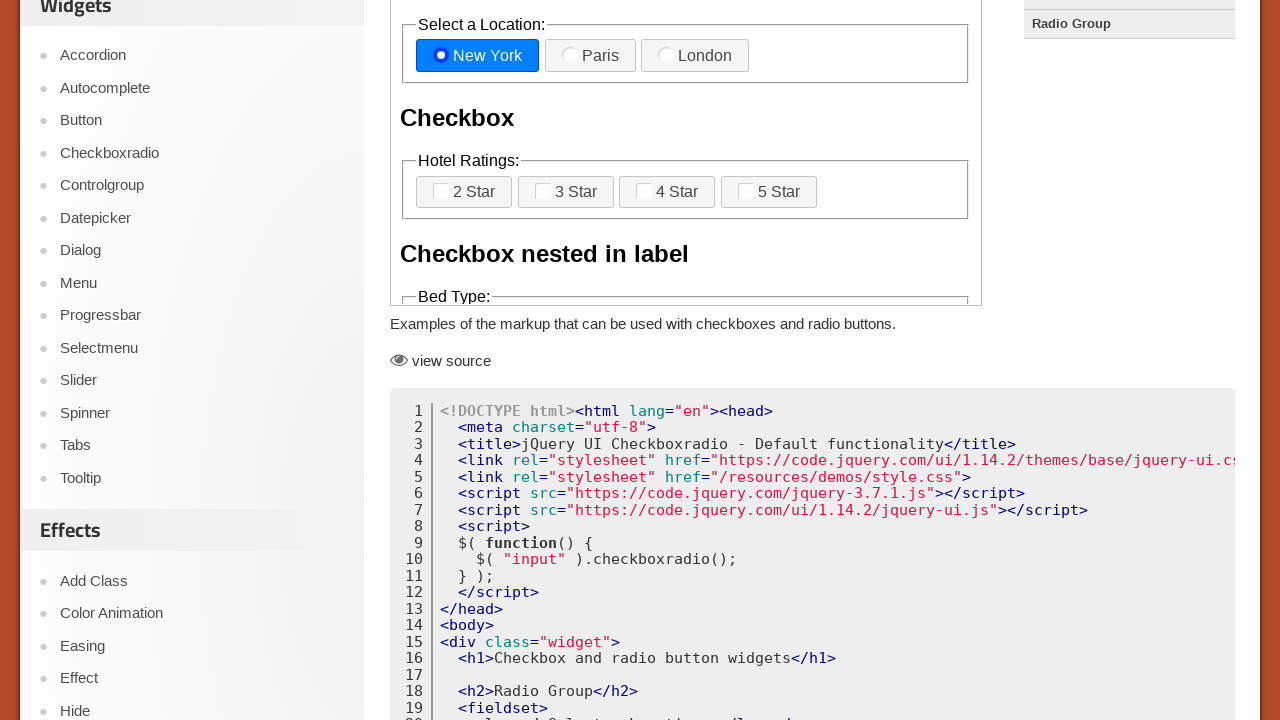